Adds Espresso and Cappuccino to the shopping cart and verifies the cart button displays "cart (2)" indicating two items

Starting URL: https://seleniumbase.io/coffee/

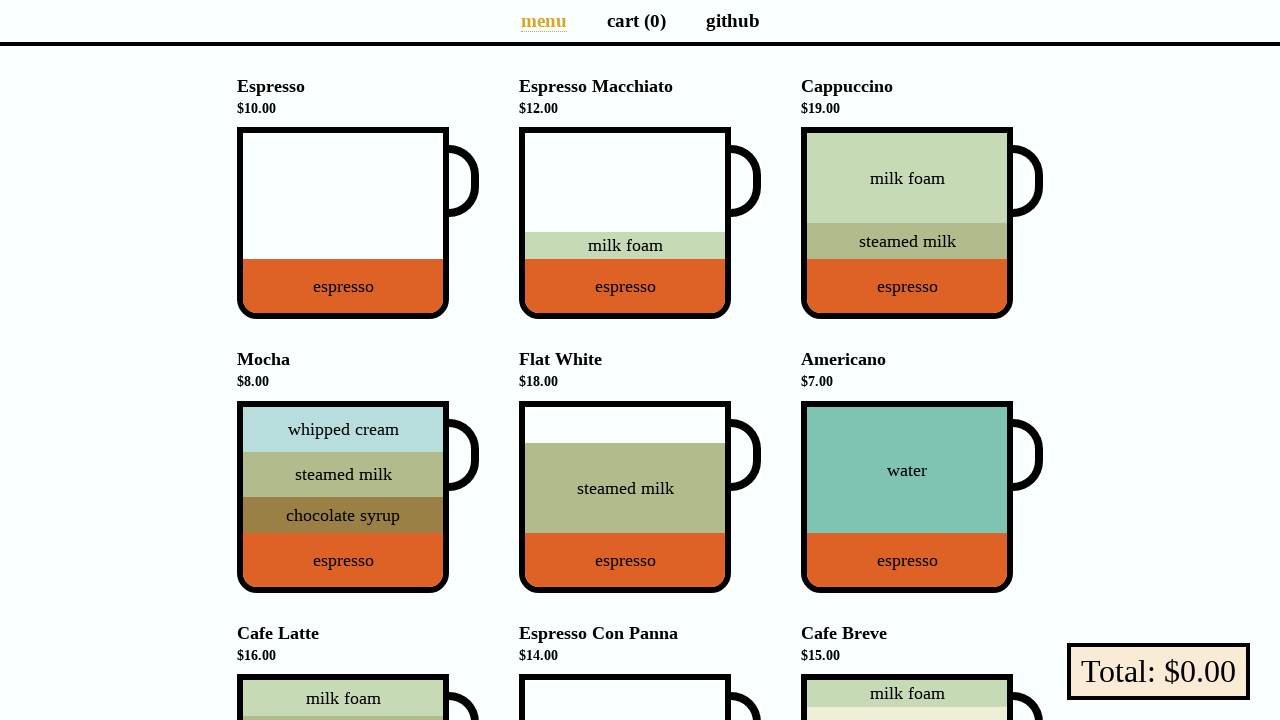

Clicked on Espresso to add it to the cart at (343, 223) on [data-test='Espresso']
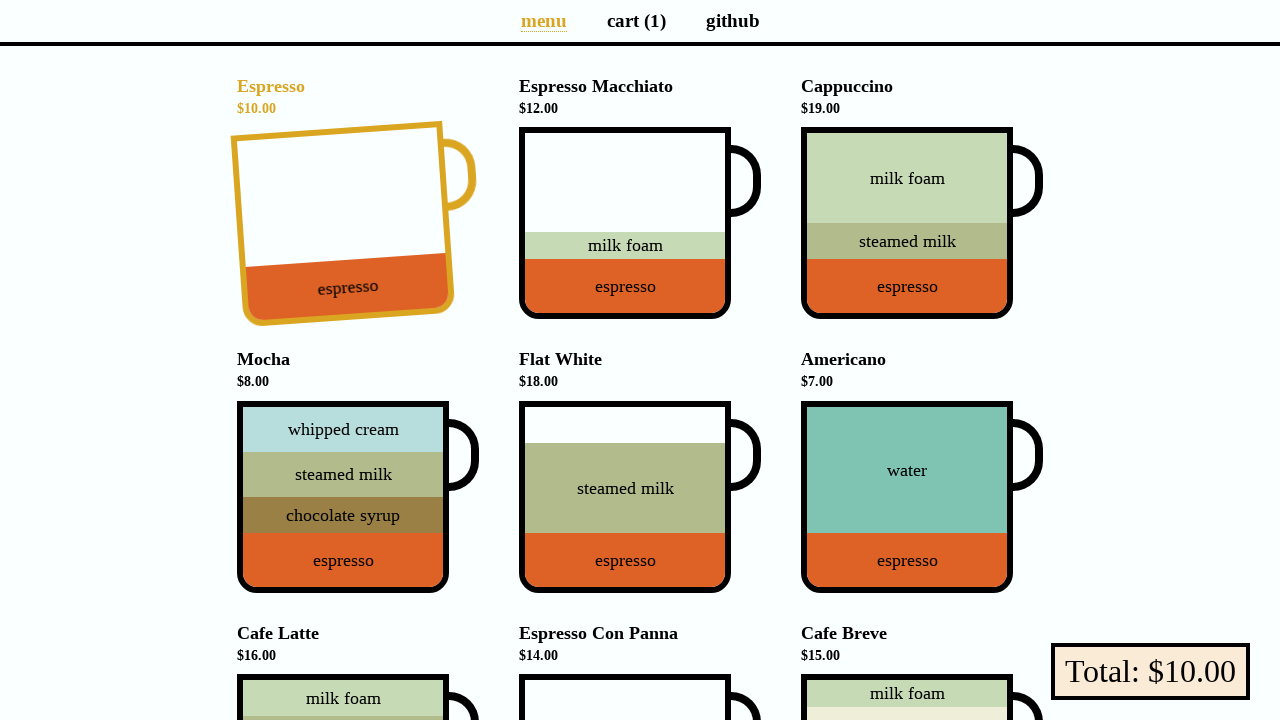

Clicked on Cappuccino to add it to the cart at (907, 223) on [data-test='Cappuccino']
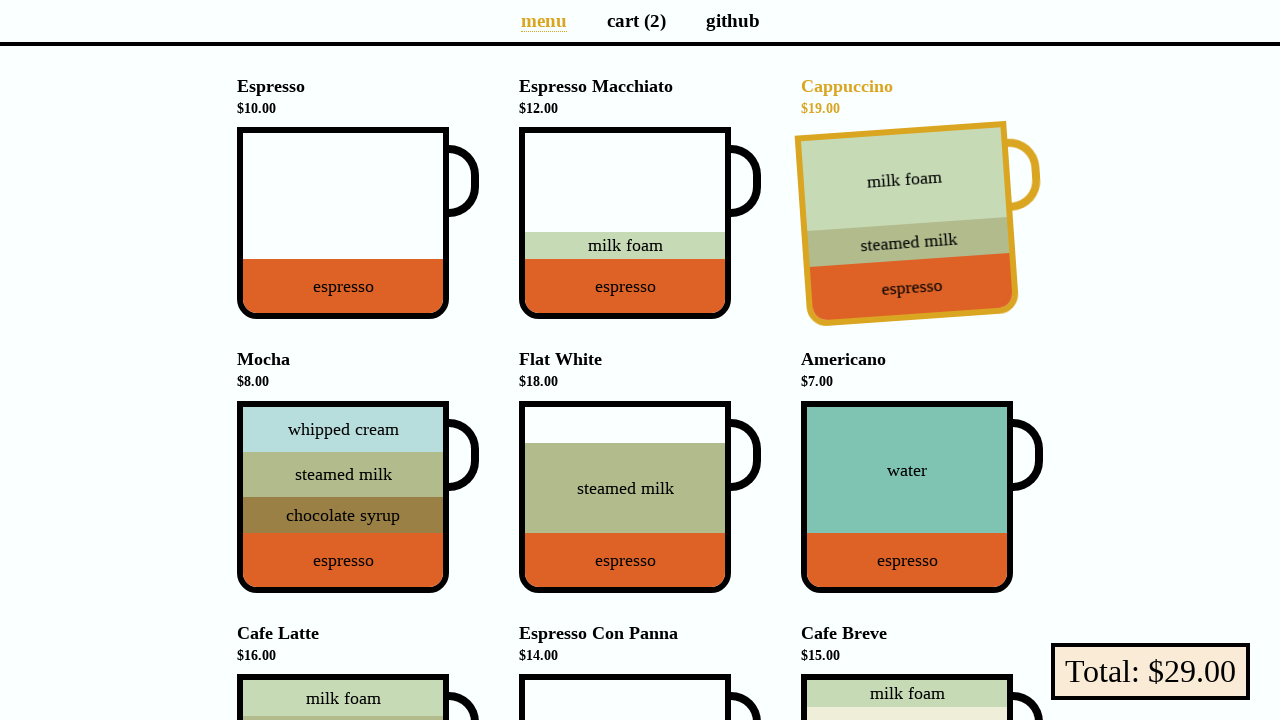

Cart page button element loaded
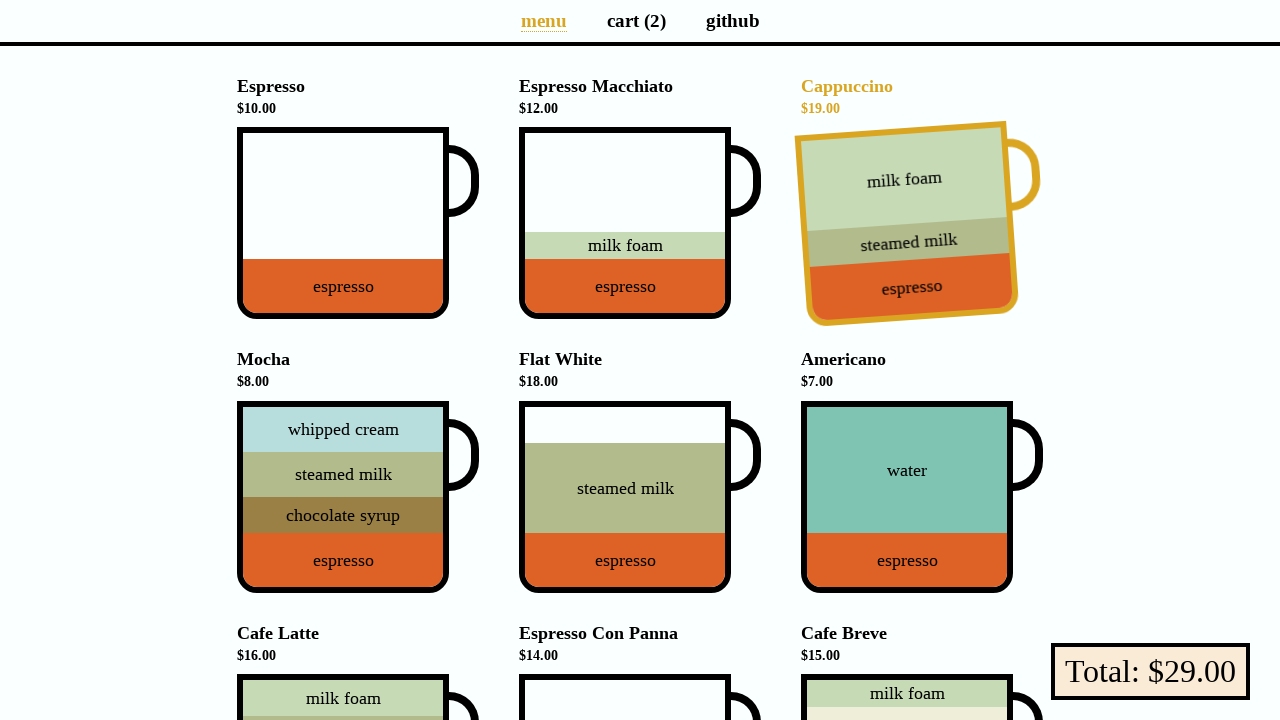

Located cart button element
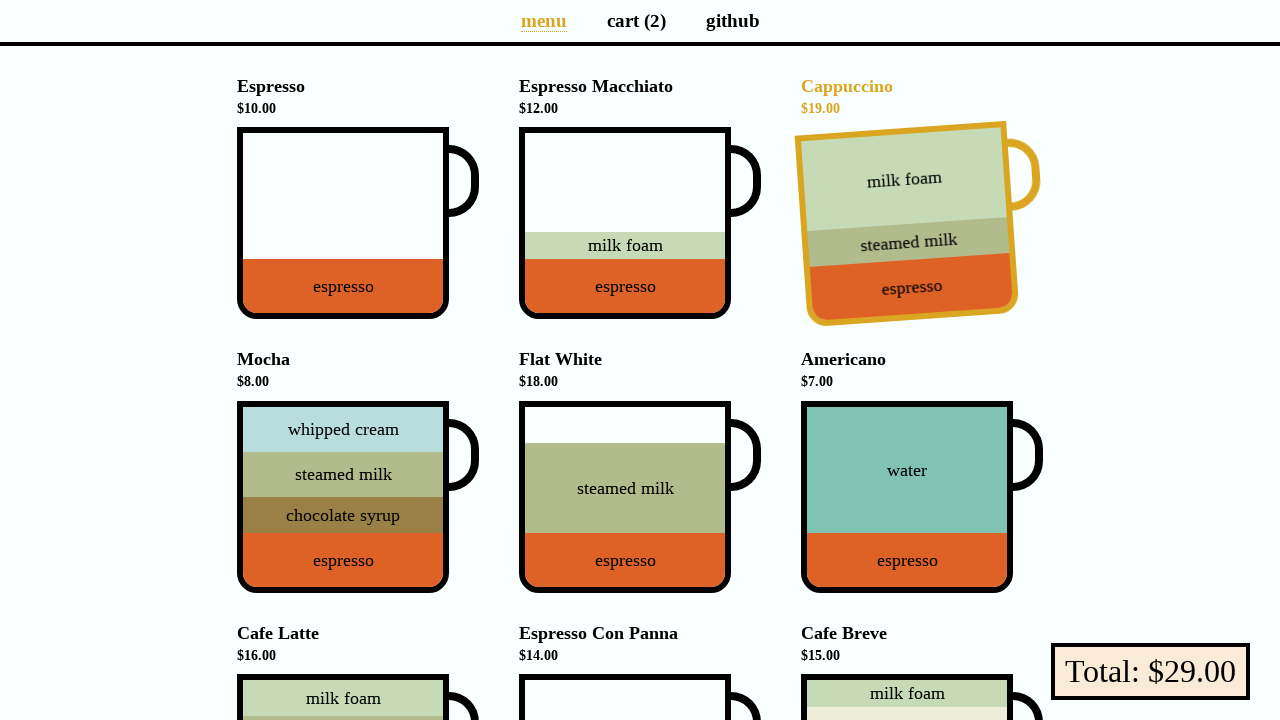

Verified cart button displays 'cart (2)' indicating two items in cart
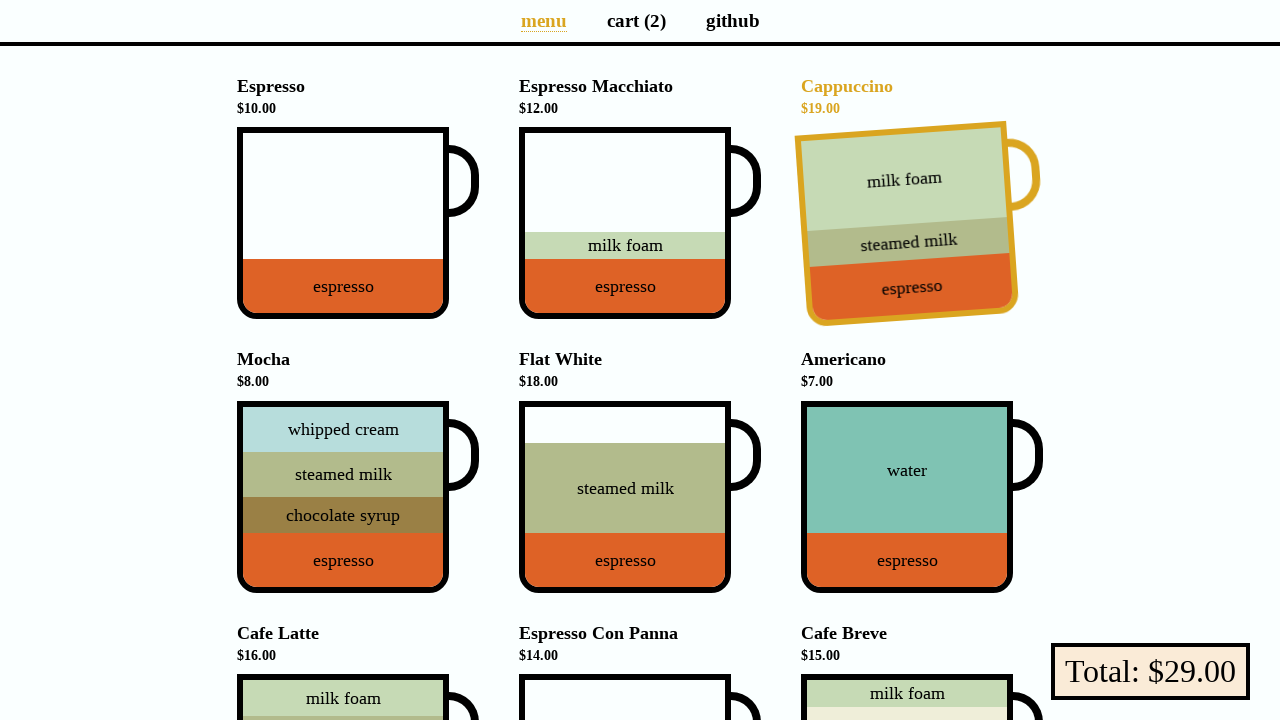

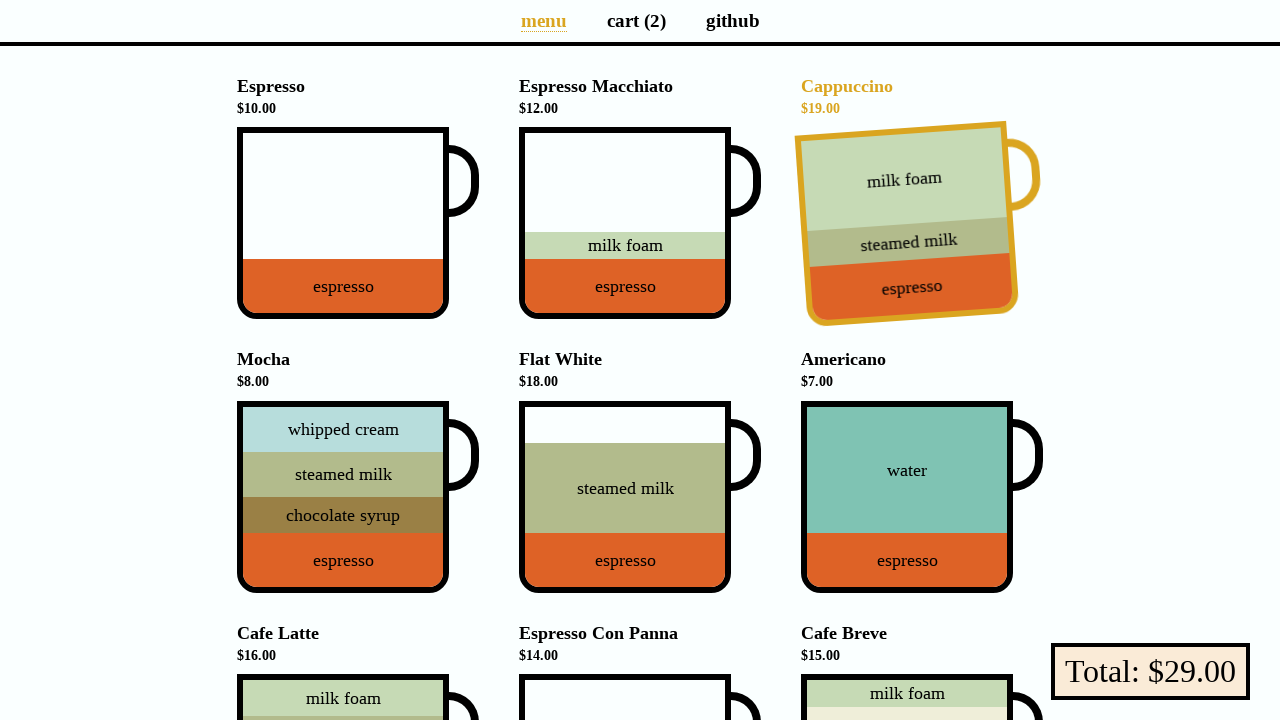